Tests page scrolling functionality using ARROW_DOWN and ARROW_UP keyboard keys to scroll through content on the DemoQA auto-complete page

Starting URL: https://demoqa.com/auto-complete

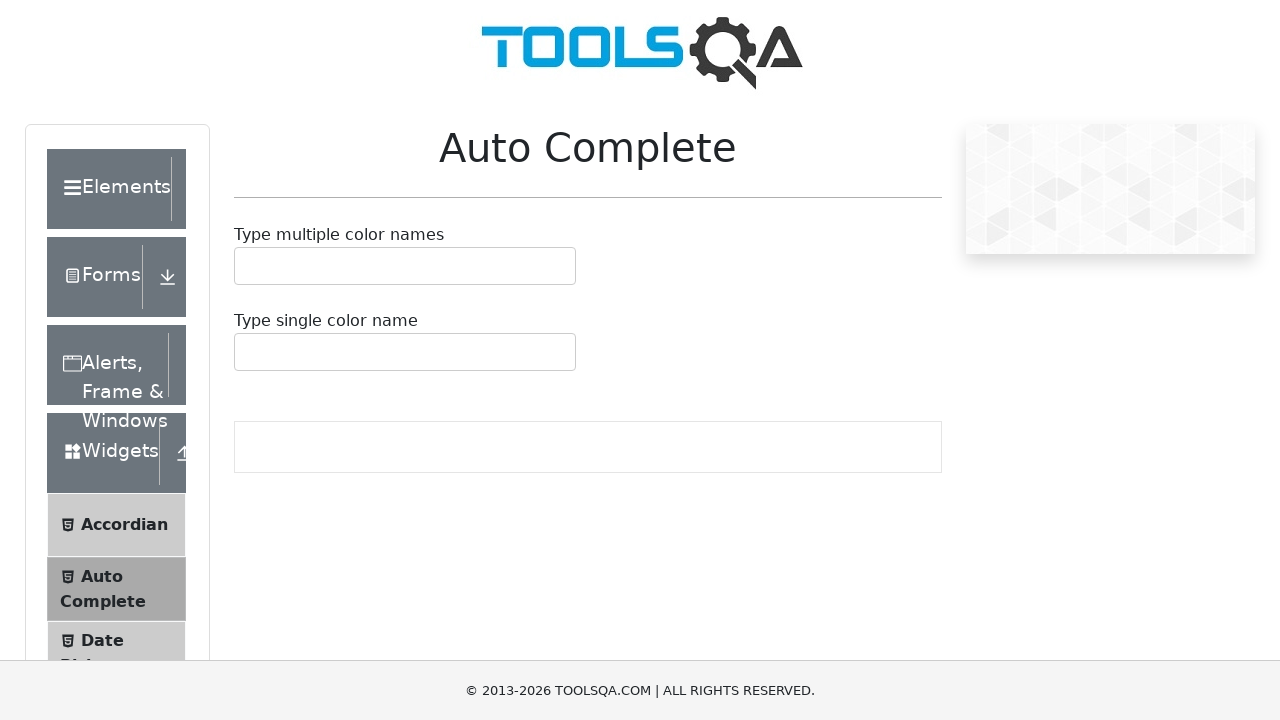

Pressed ARROW_DOWN to scroll down page
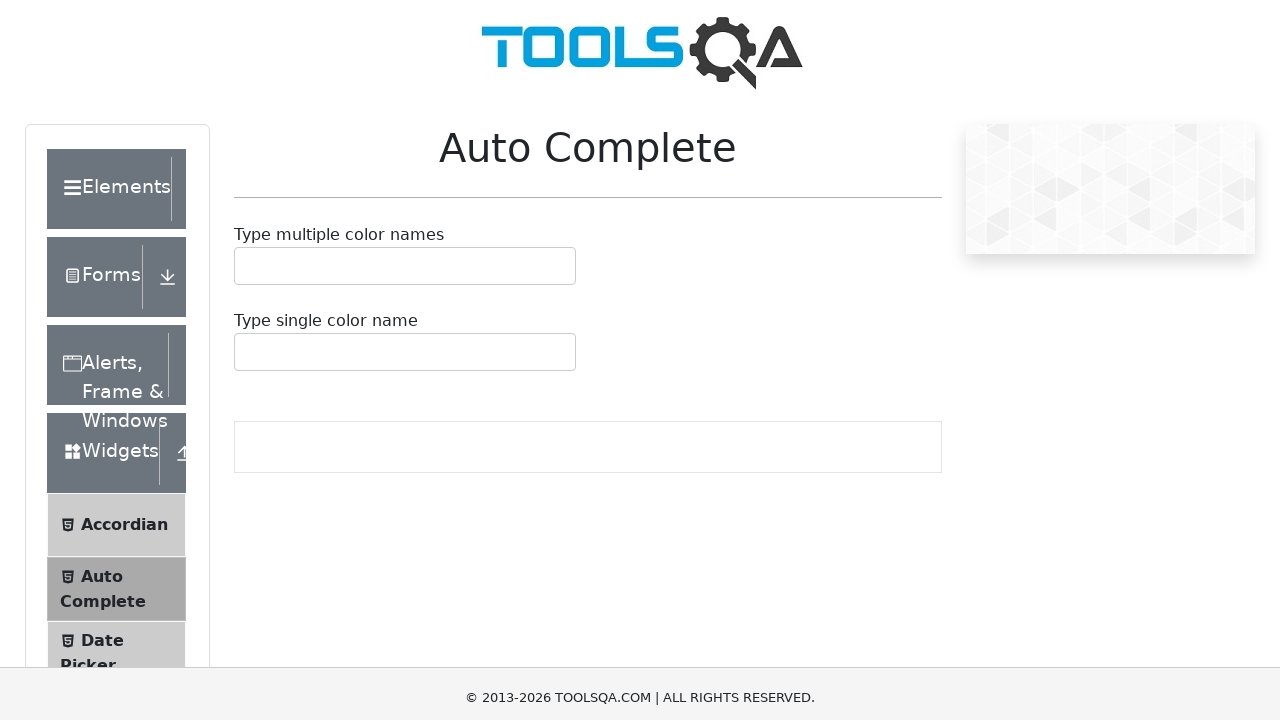

Waited 1 second for scroll animation
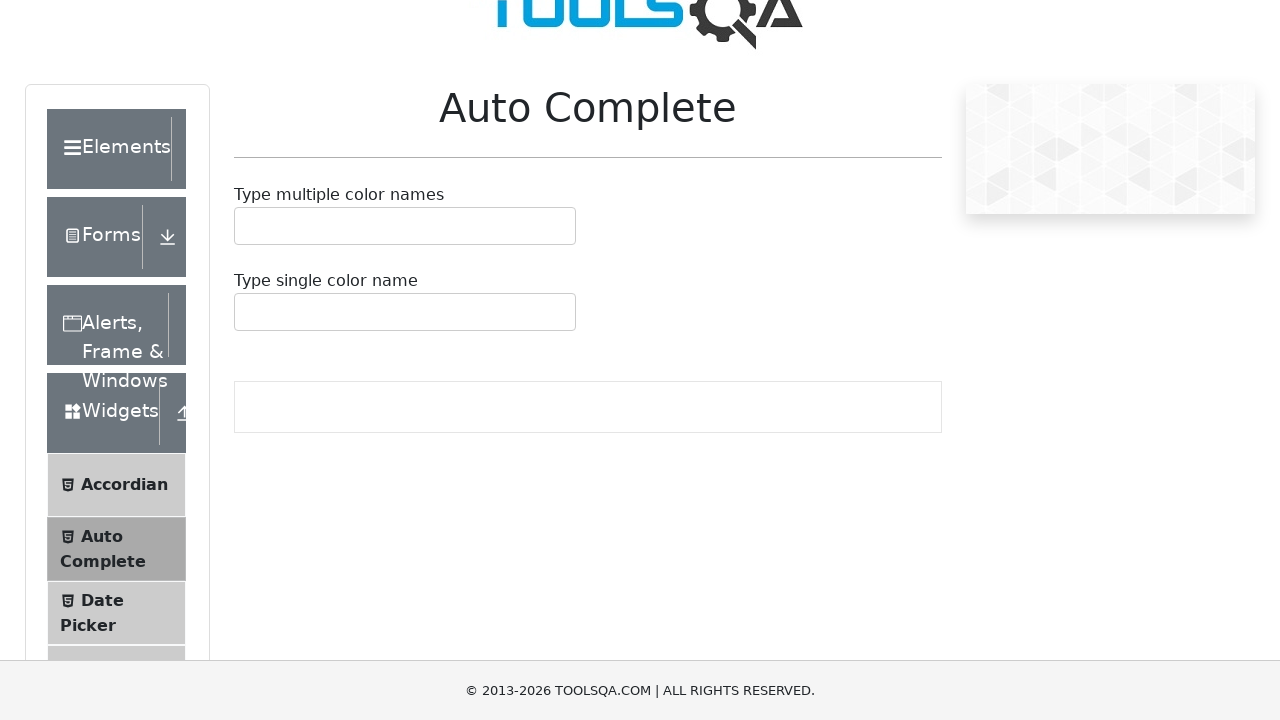

Pressed ARROW_DOWN to scroll down further
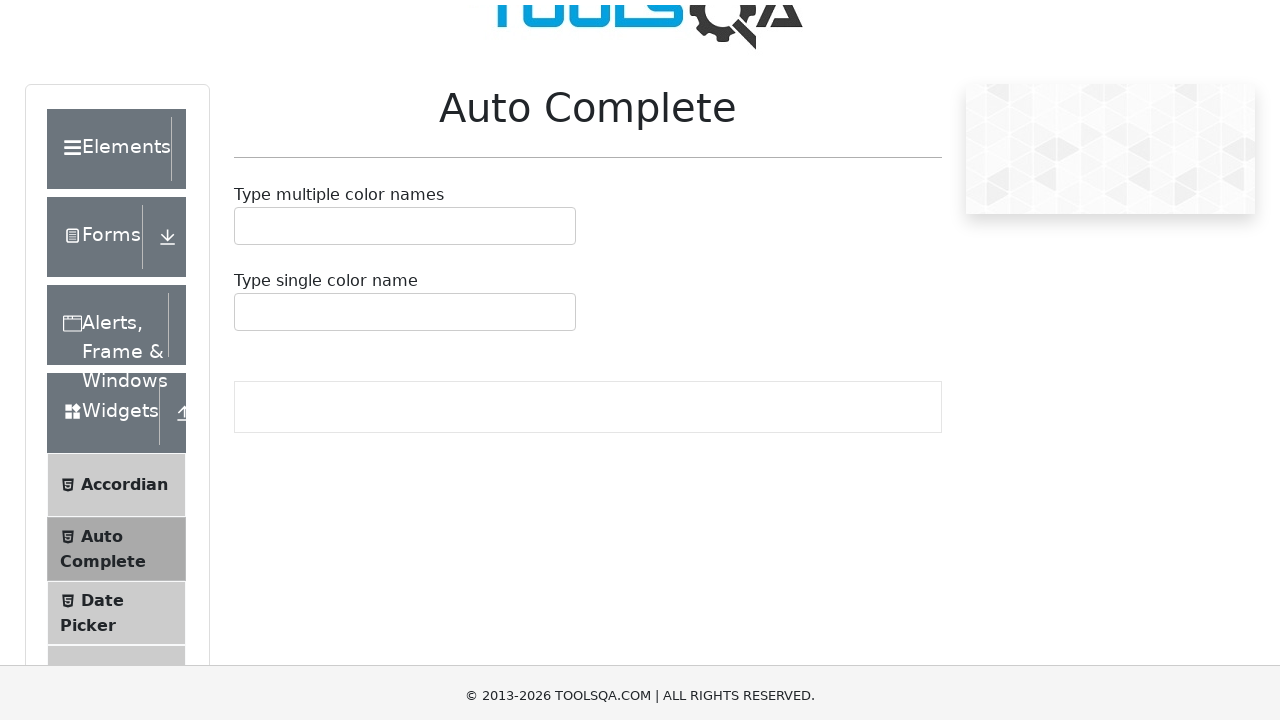

Waited 1 second for scroll animation
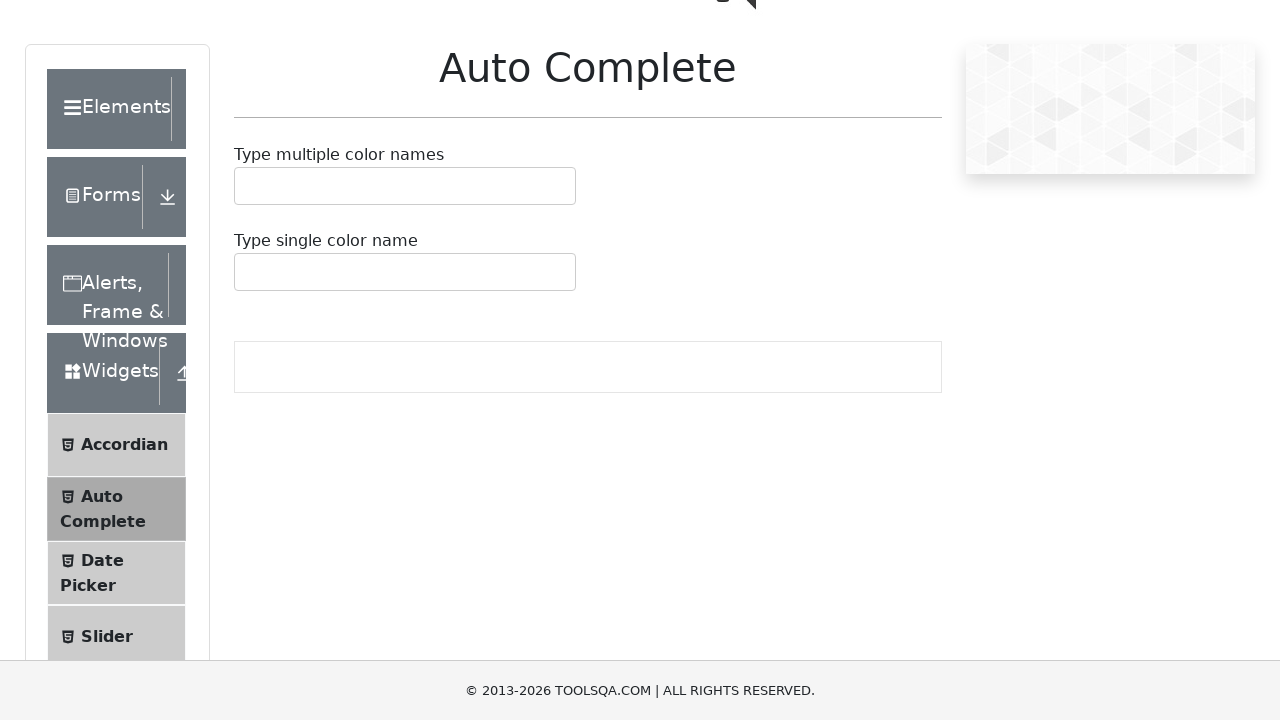

Pressed ARROW_DOWN to scroll down once more
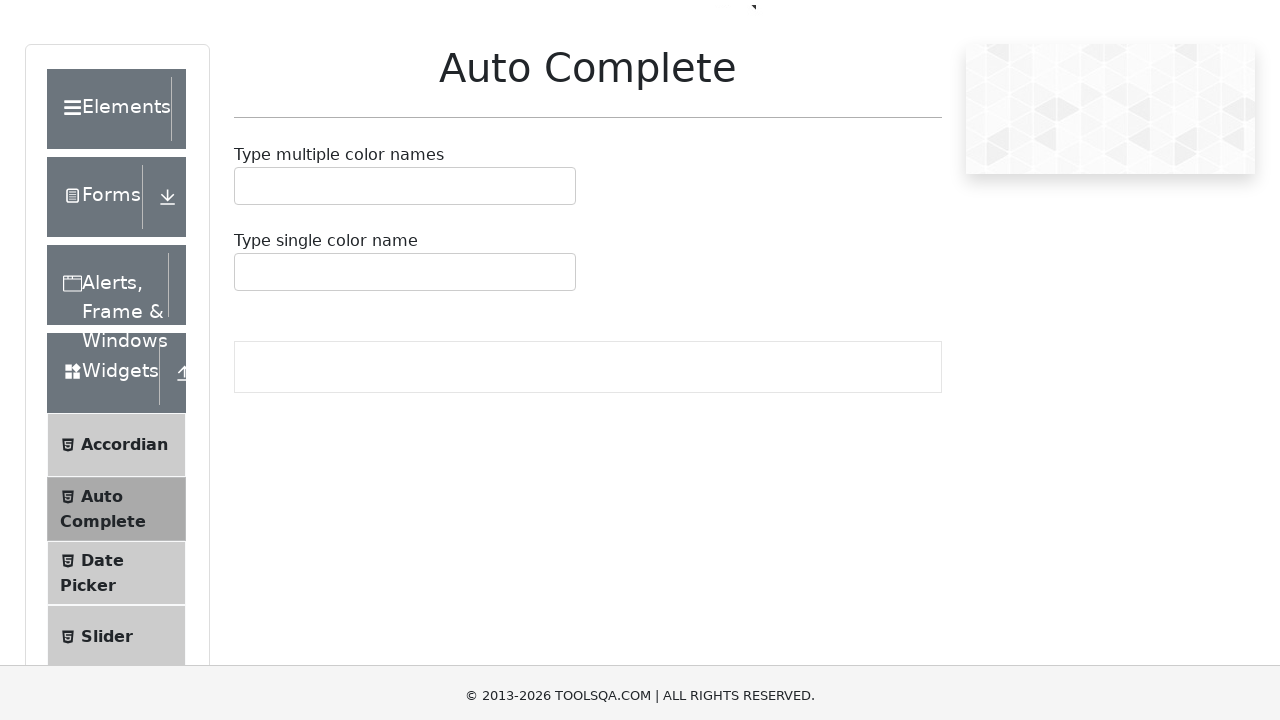

Waited 1 second for scroll animation
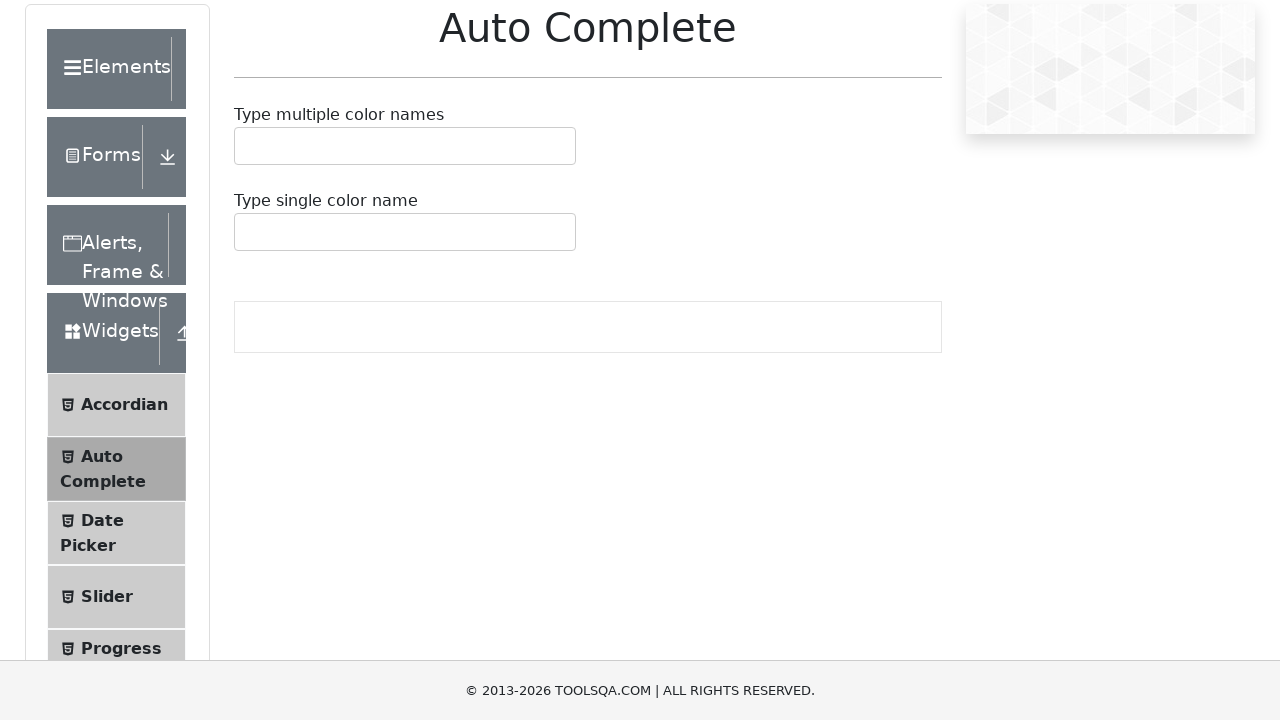

Pressed ARROW_UP to scroll up page
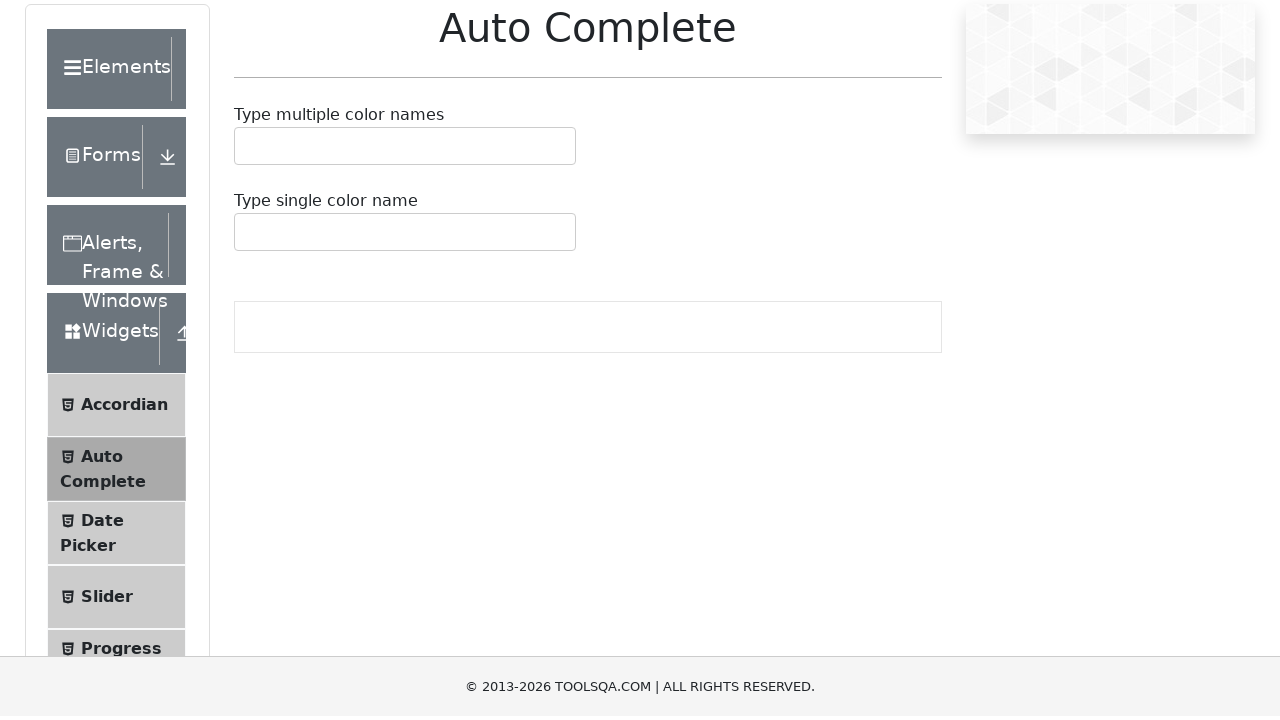

Waited 1 second for scroll animation
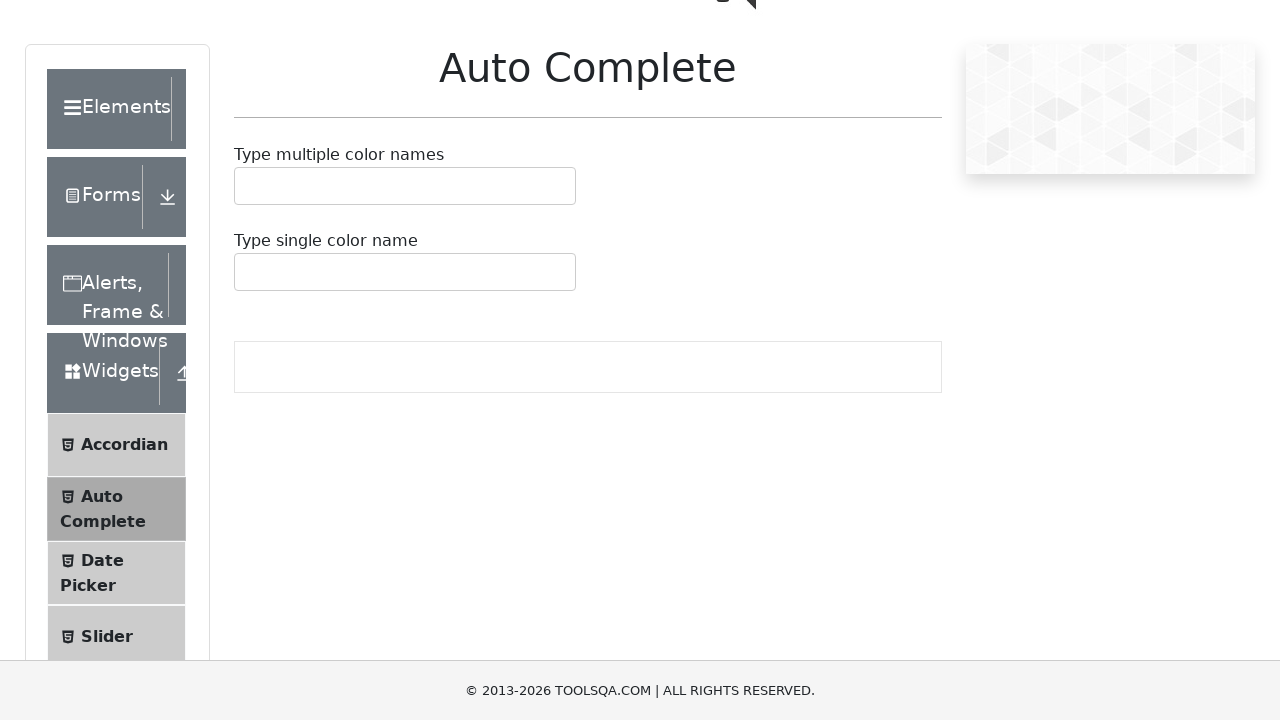

Pressed ARROW_UP to scroll up further
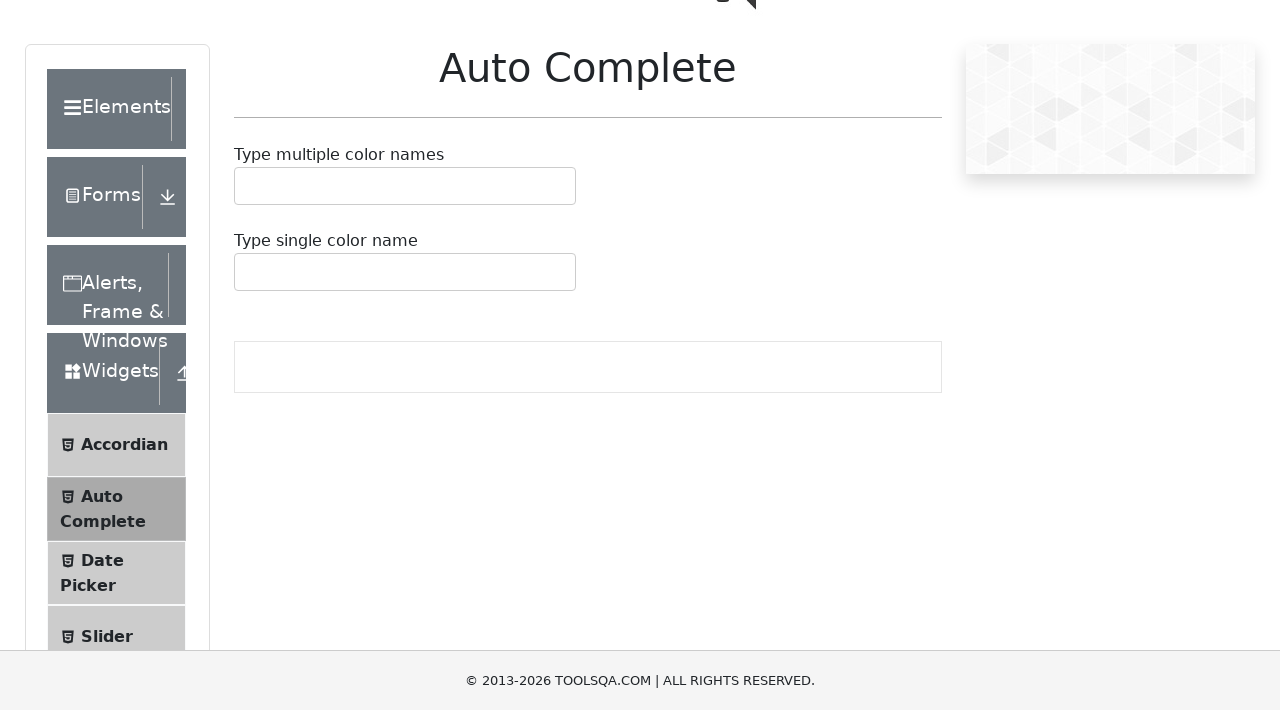

Waited 1 second for scroll animation
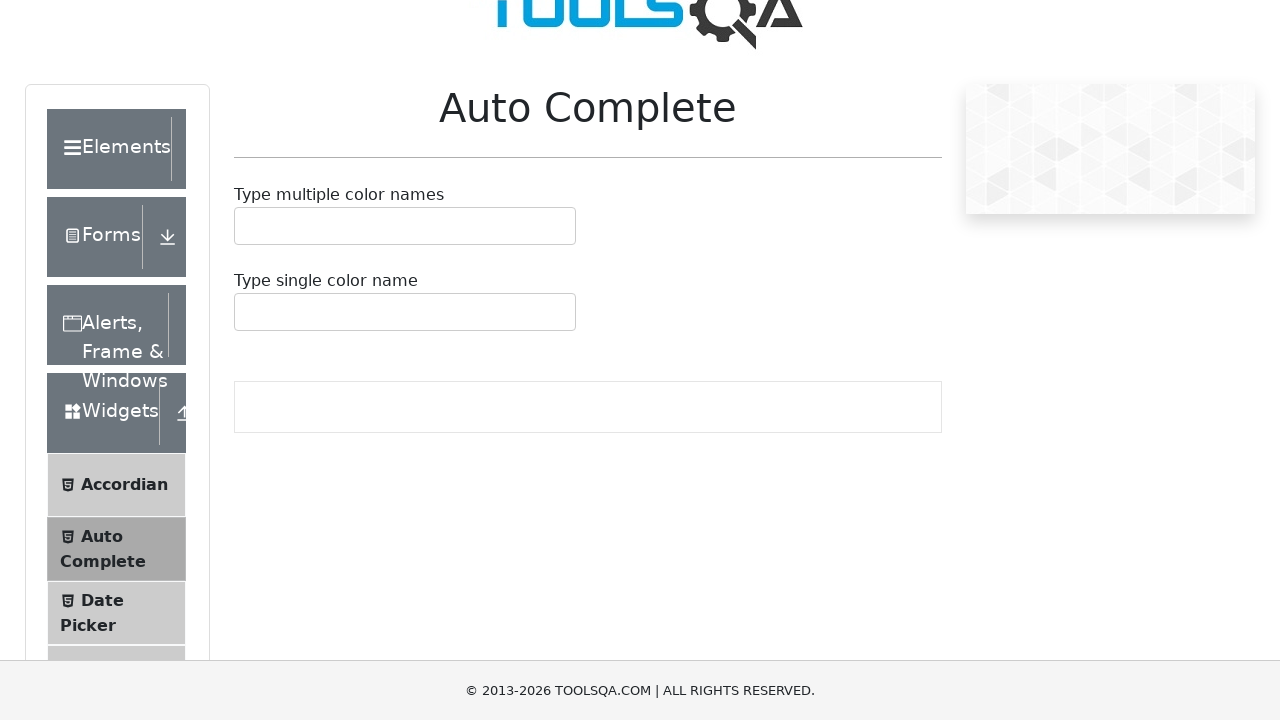

Pressed ARROW_UP to scroll up to top
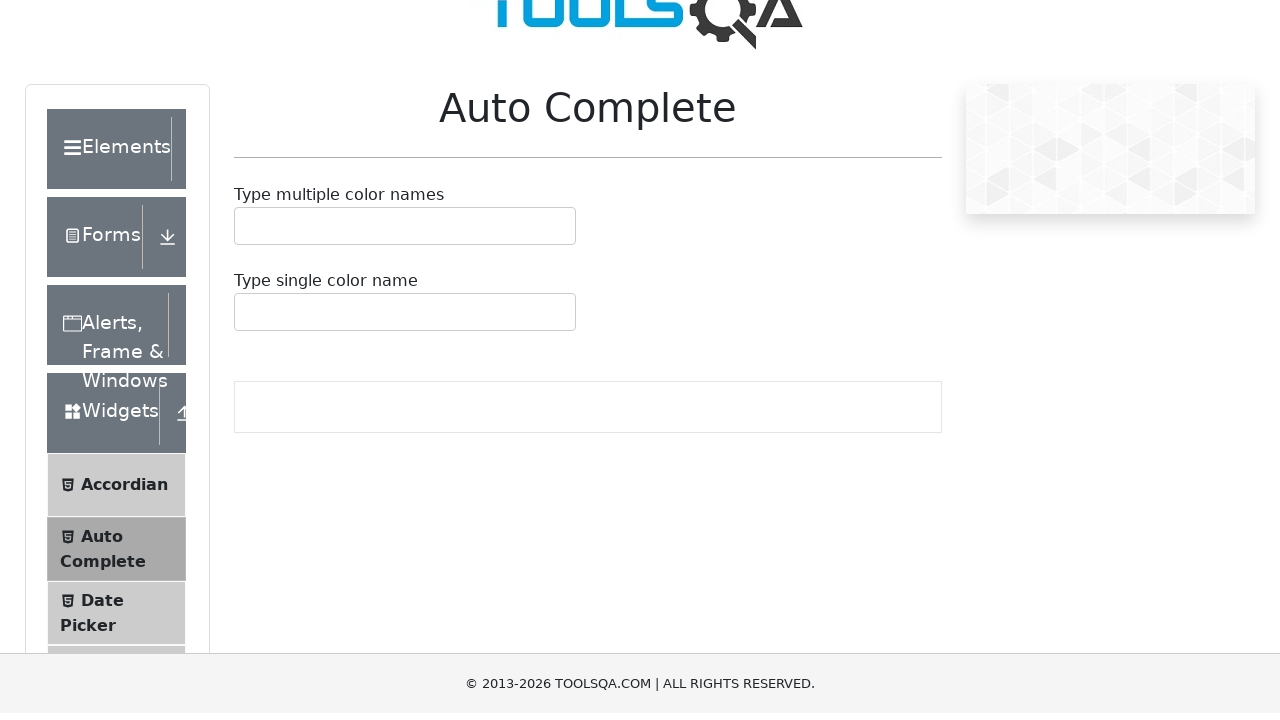

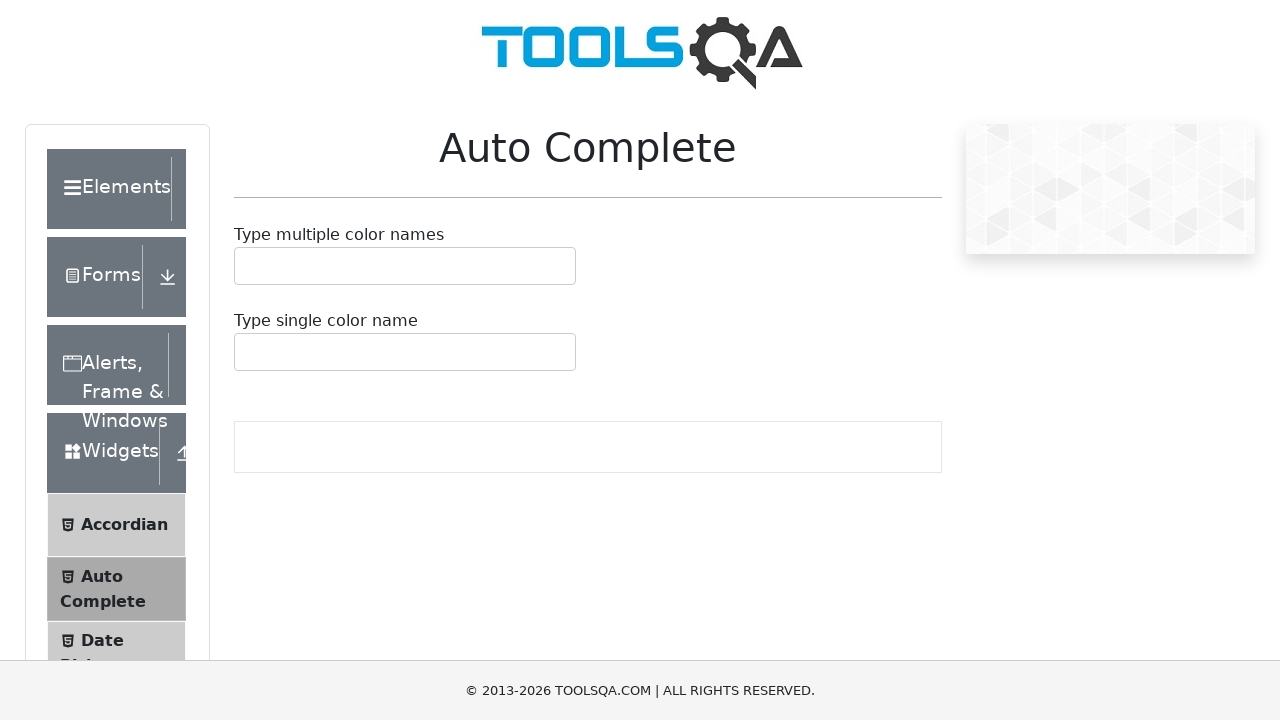